Tests various text input field interactions including typing, appending text, clearing fields, verifying disabled states, tab navigation, and label position changes

Starting URL: https://www.leafground.com/select.xhtml

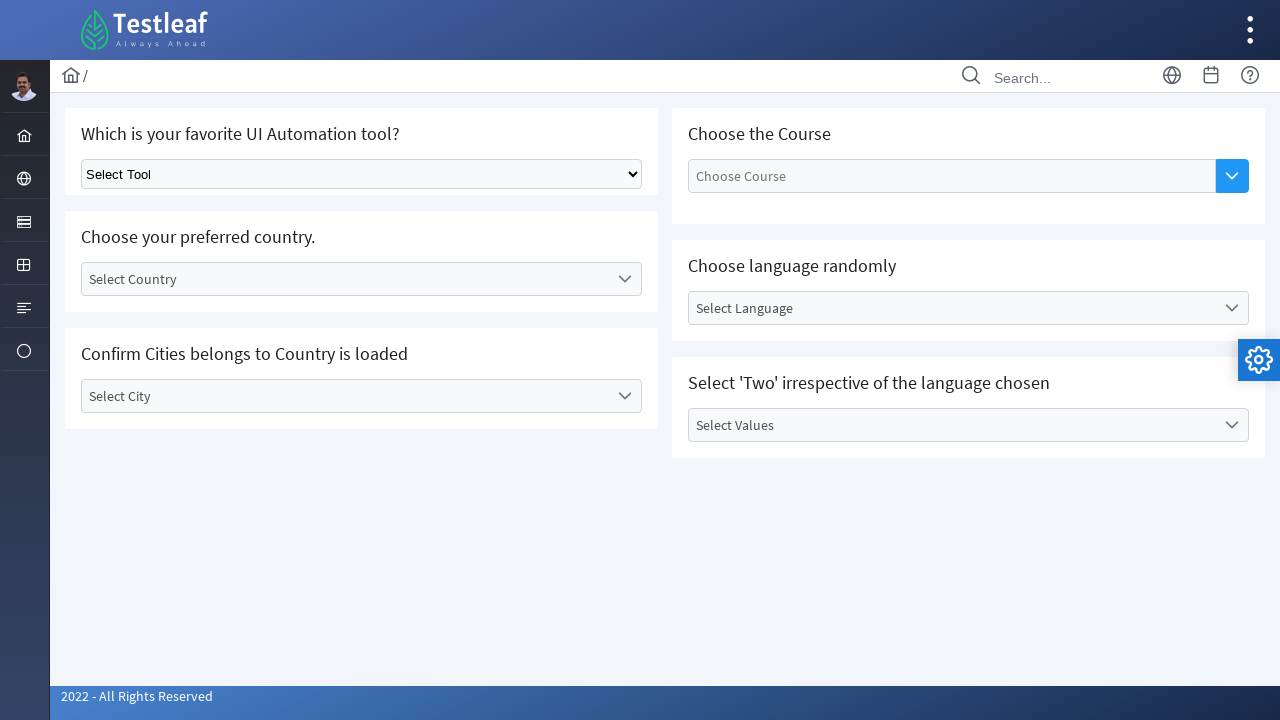

Clicked menu to expand input section at (24, 222) on //*[@id="menuform:j_idt38"]/a/i[1]
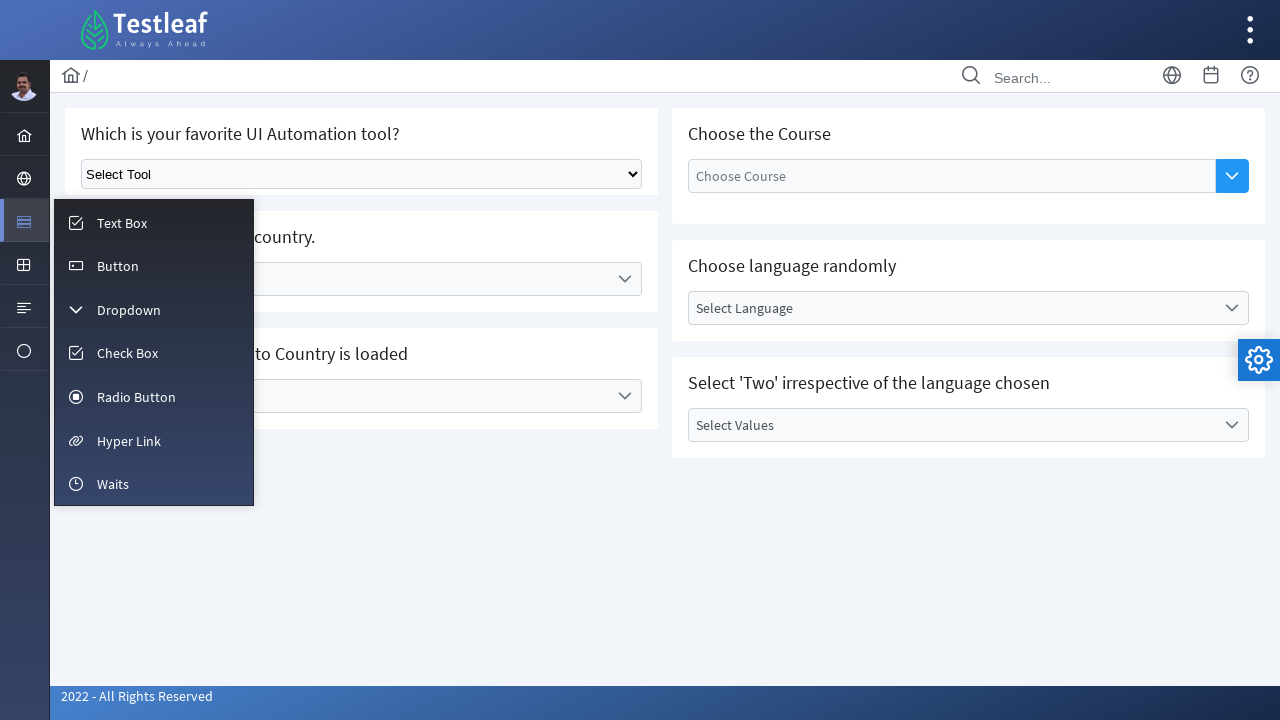

Clicked input menu item to navigate to input section at (122, 223) on //*[@id="menuform:m_input"]/a/span
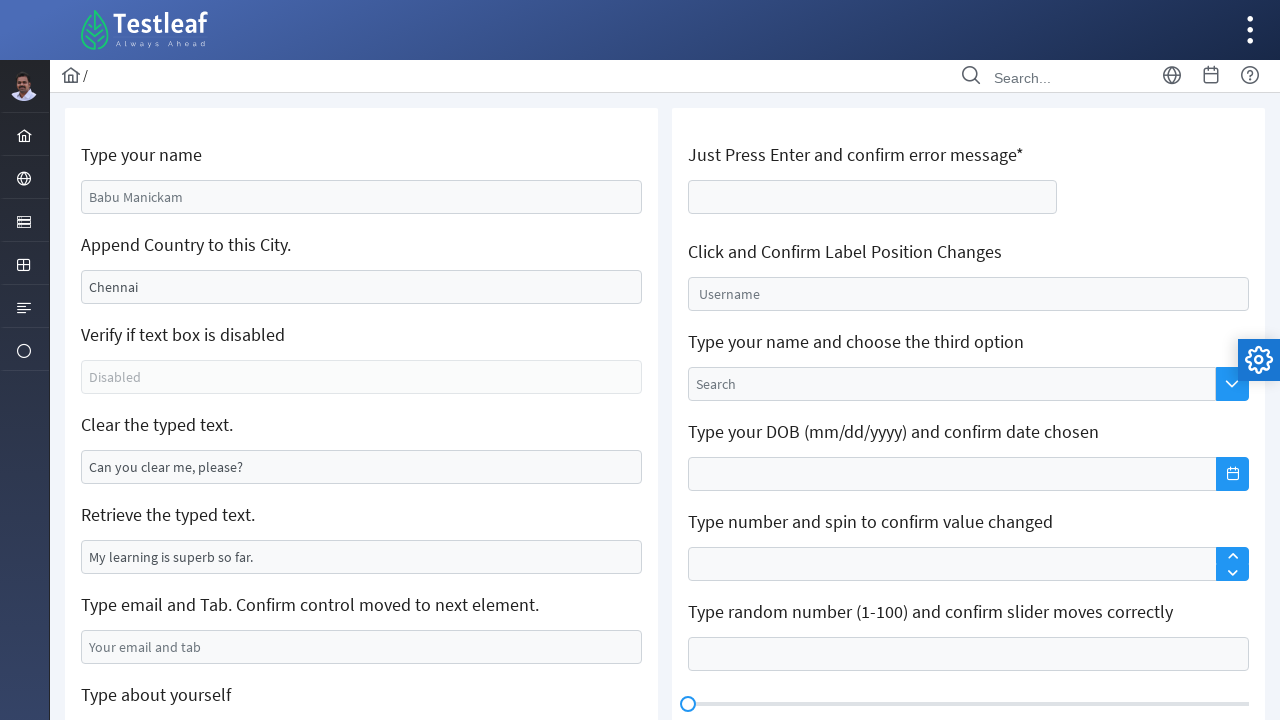

Typed 'Logeshwaran' in name input field on //form[@id='j_idt88']/div/div/input
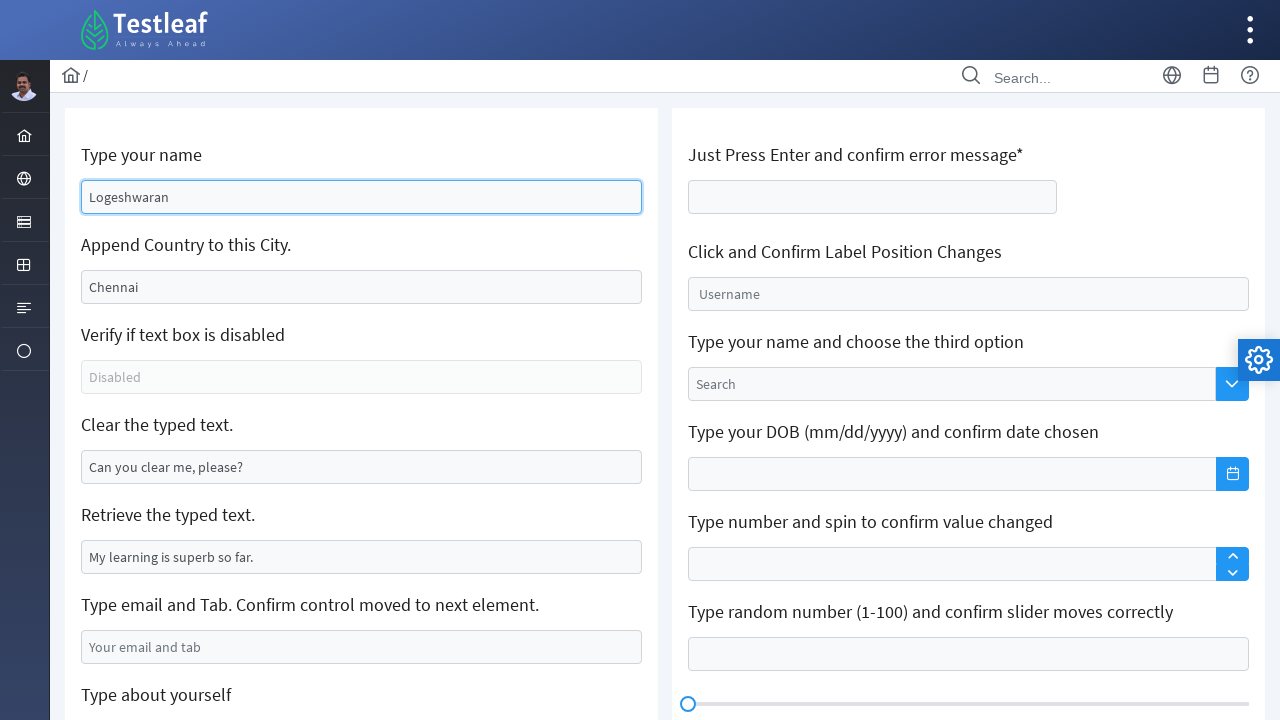

Appended ' India' to city field on //*[@id="j_idt88:j_idt91"]
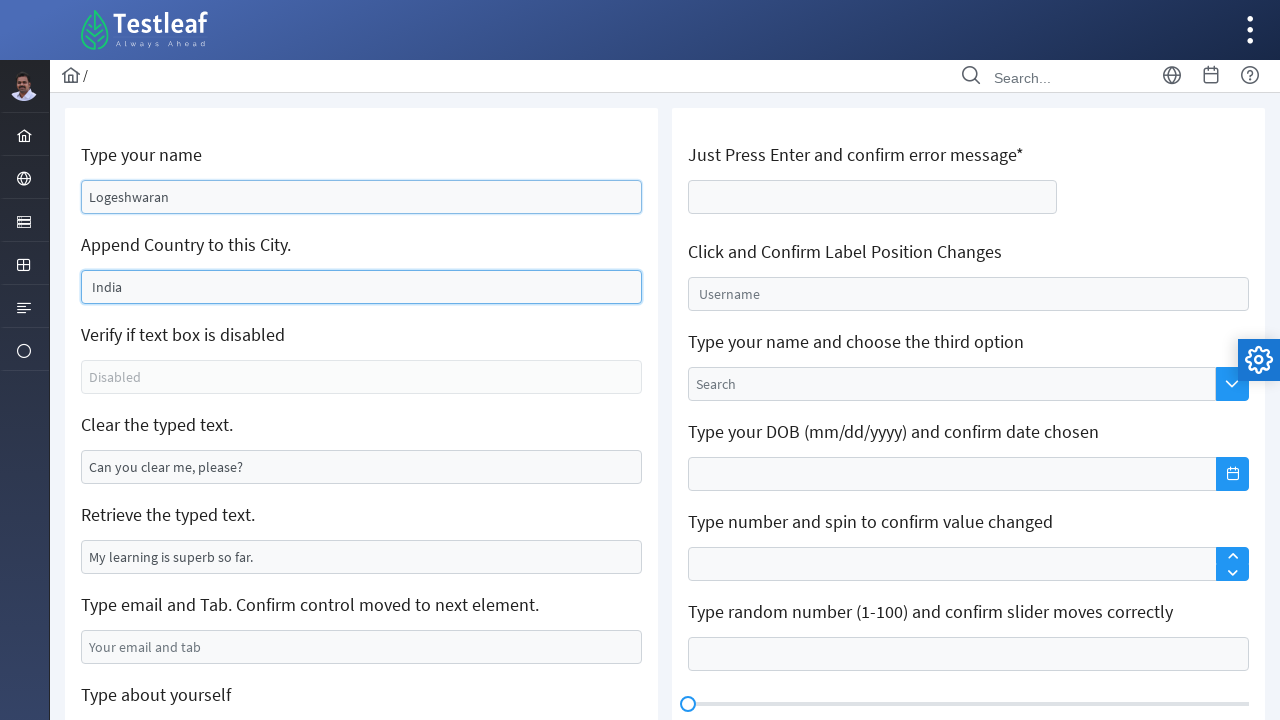

Cleared text from input field on #j_idt88\:j_idt95
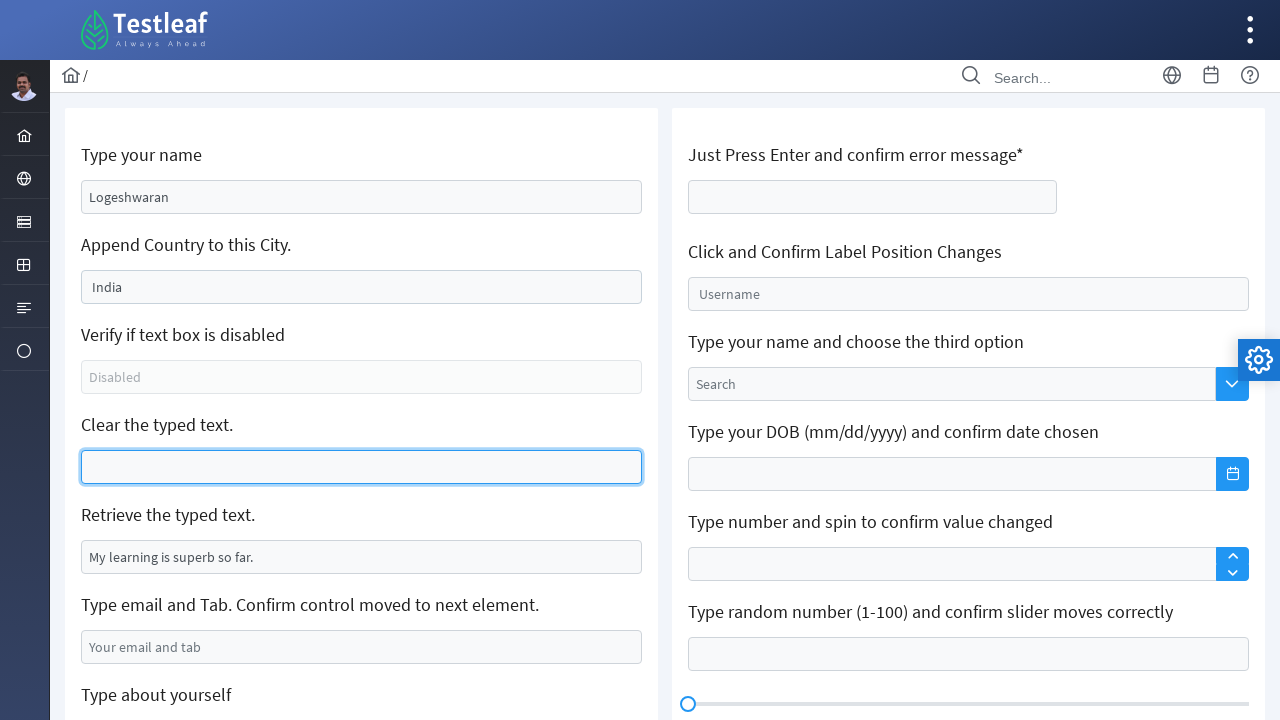

Filled email field with 'testuser123@example.com' on xpath=//input[@id='j_idt88:j_idt99']
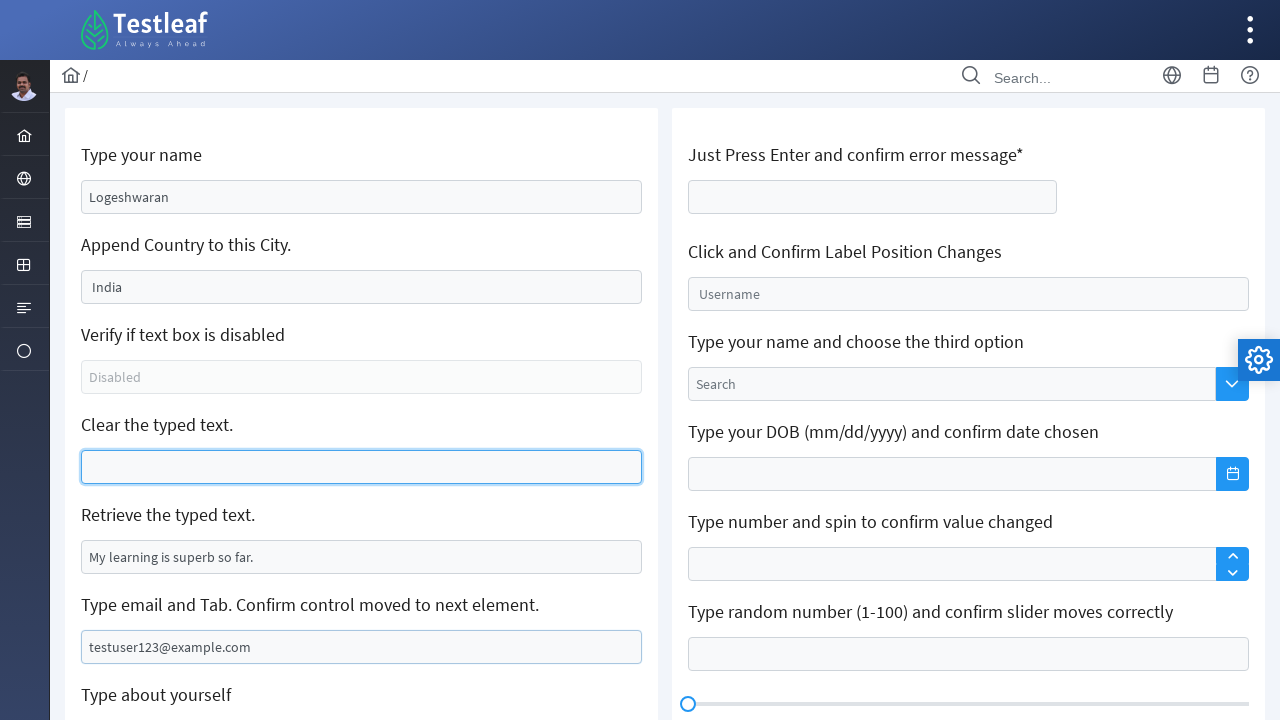

Pressed Tab to navigate to next element from email field on xpath=//input[@id='j_idt88:j_idt99']
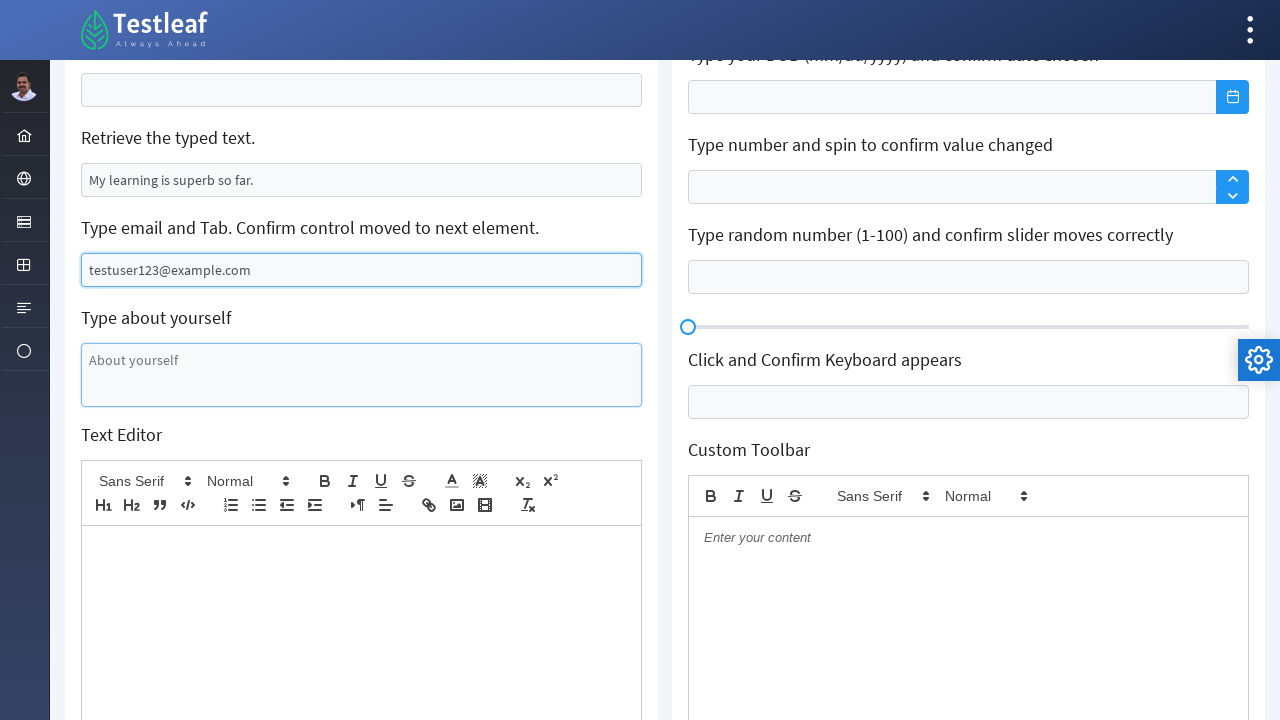

Filled 'About yourself' textarea with professional bio on //textarea[@id='j_idt88:j_idt101']
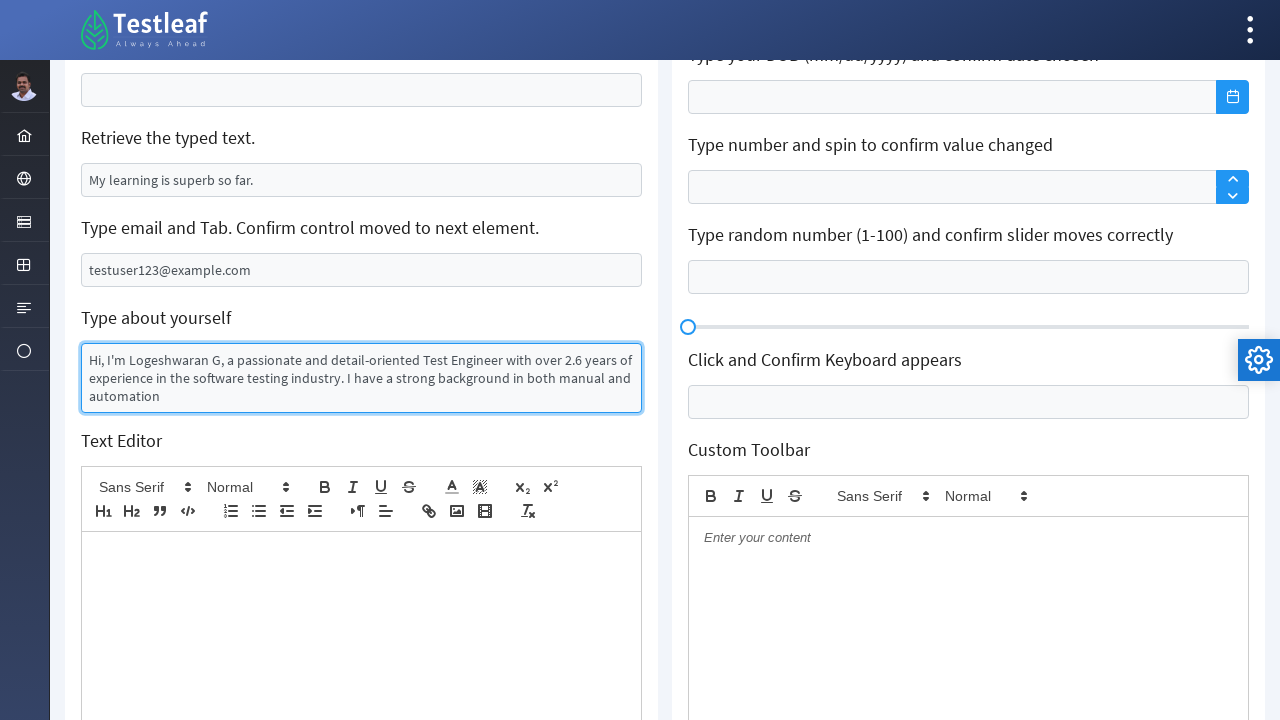

Pressed Enter on age field to trigger validation error on xpath=//input[@id='j_idt106:thisform:age']
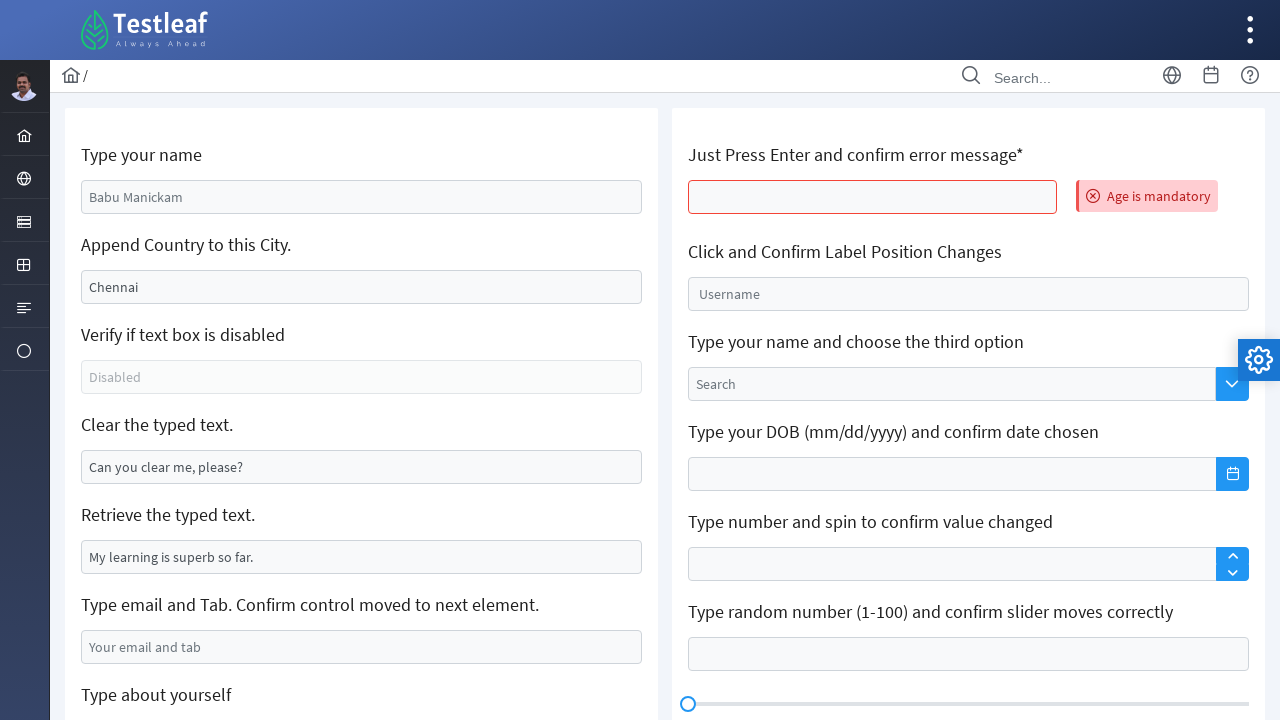

Clicked float input field to trigger label position animation at (968, 294) on xpath=//input[@id='j_idt106:float-input']
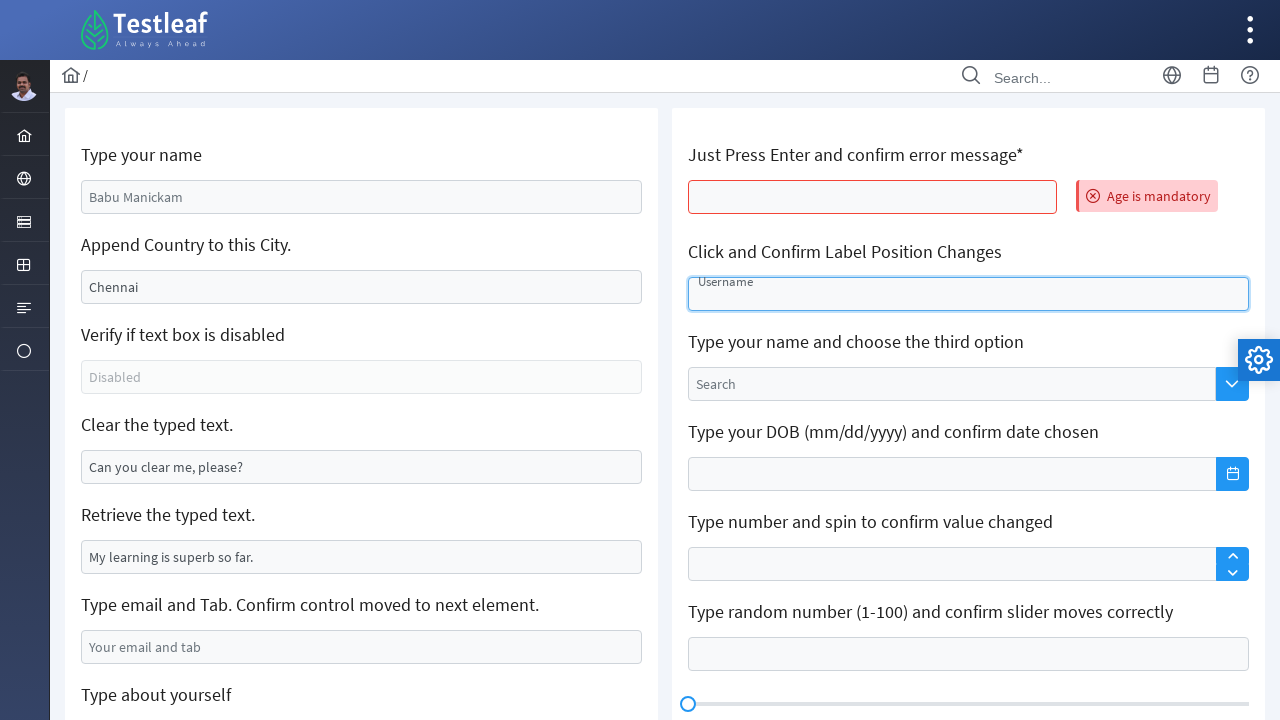

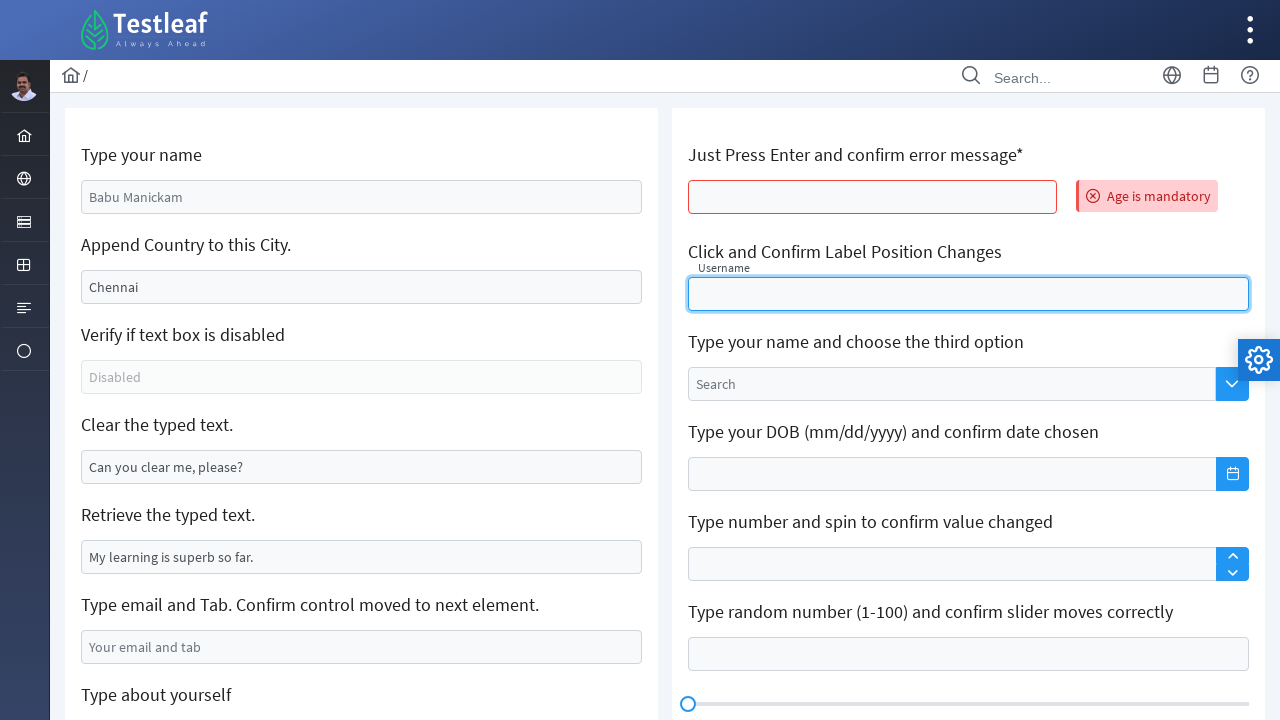